A more resilient approach to testing multiple windows - stores the original window handle before clicking the link, then identifies the new window by comparing handles, and switches between windows to verify correct focus.

Starting URL: http://the-internet.herokuapp.com/windows

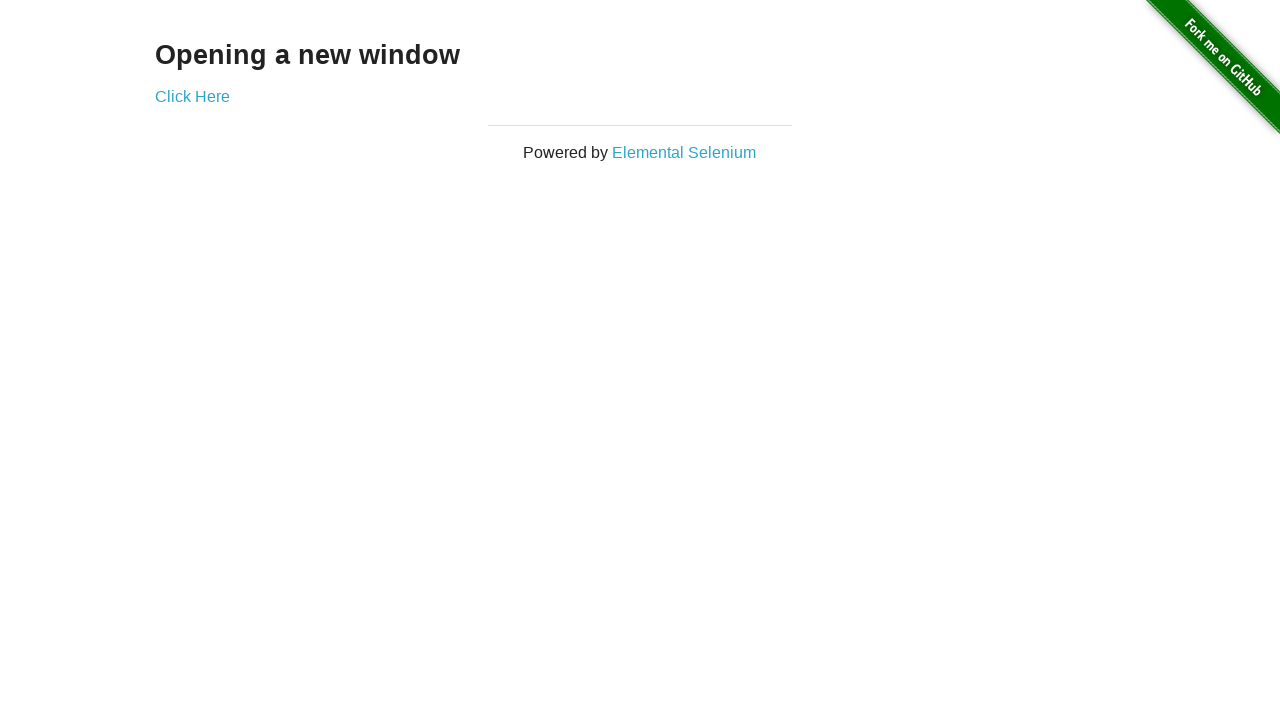

Stored reference to the original window
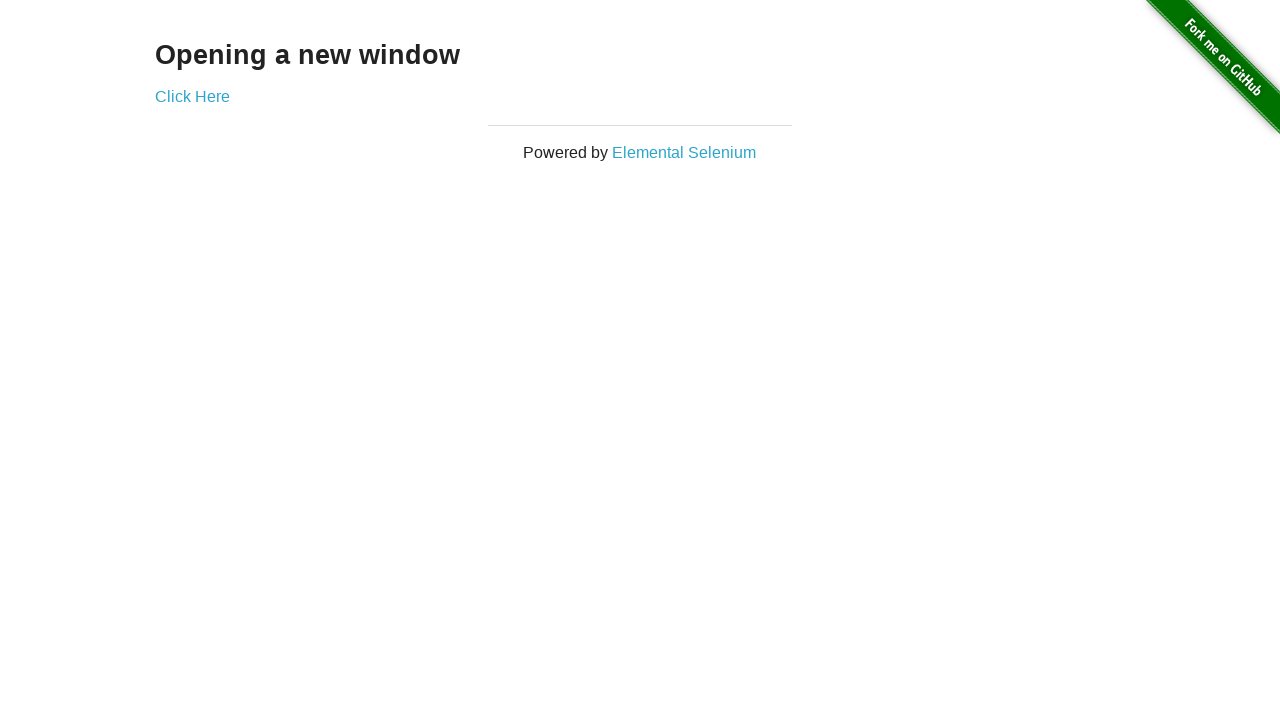

Clicked link to open new window at (192, 96) on .example a
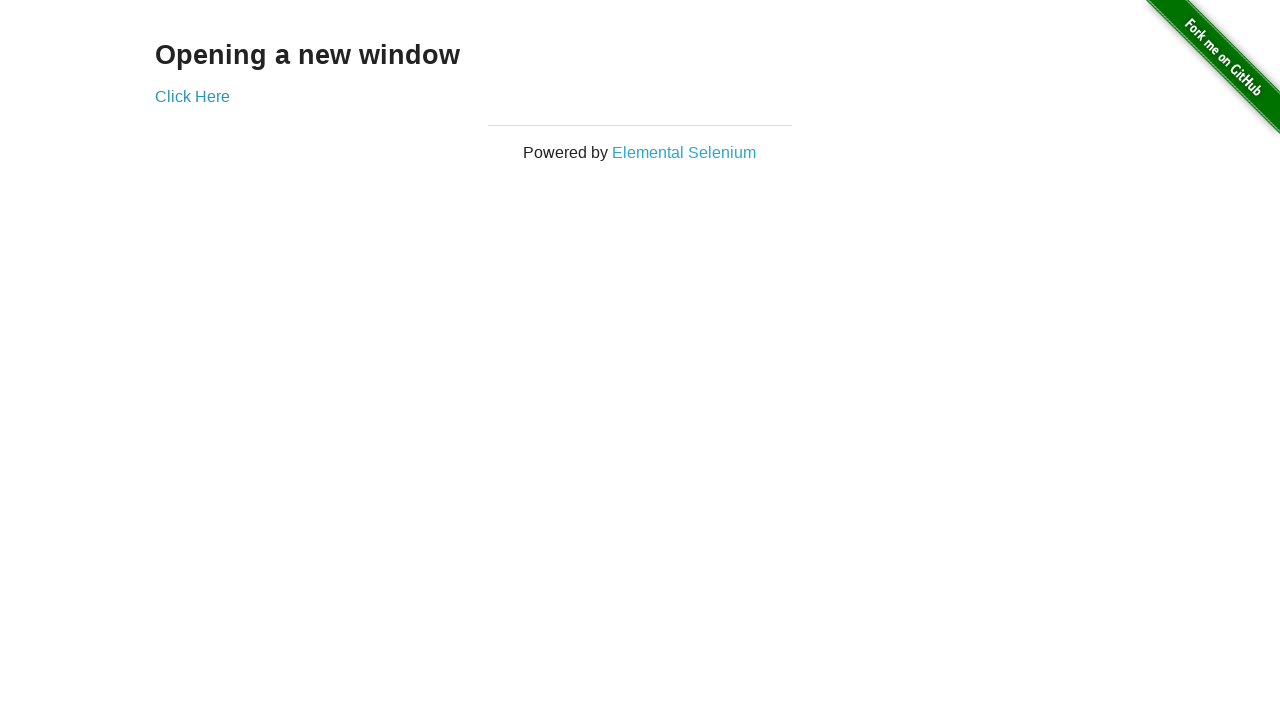

Captured new window handle
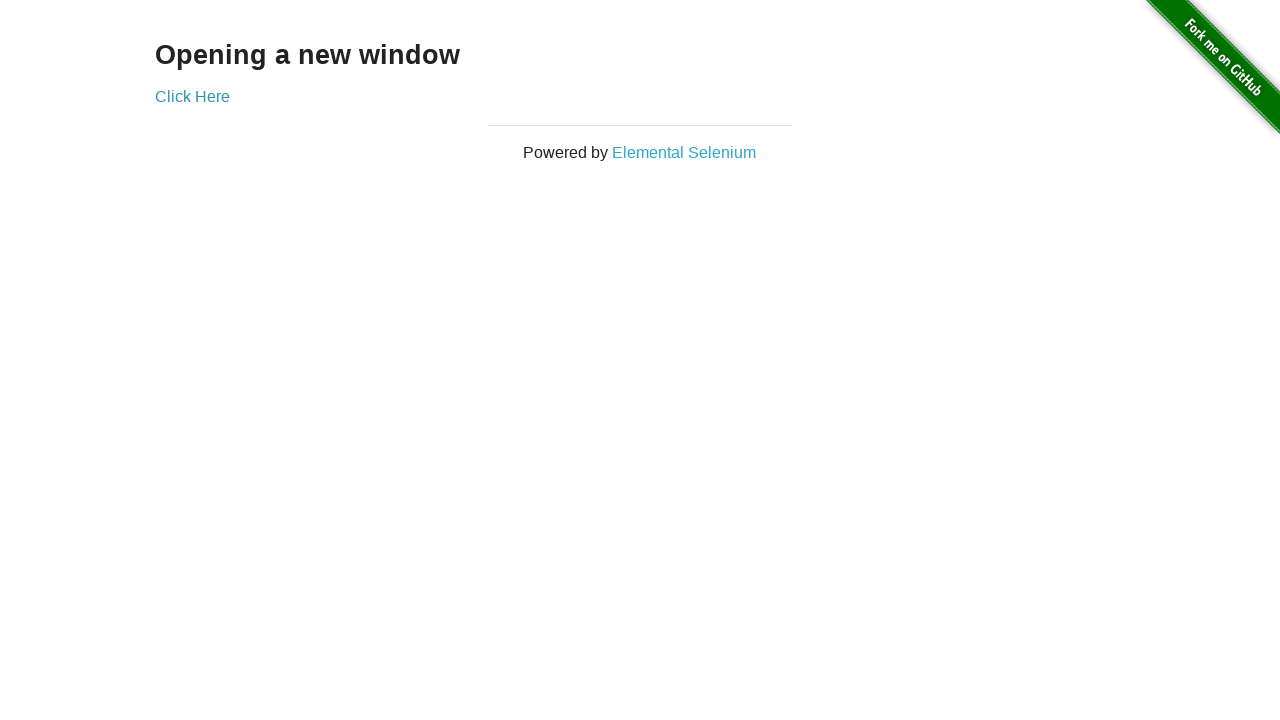

New window loaded successfully
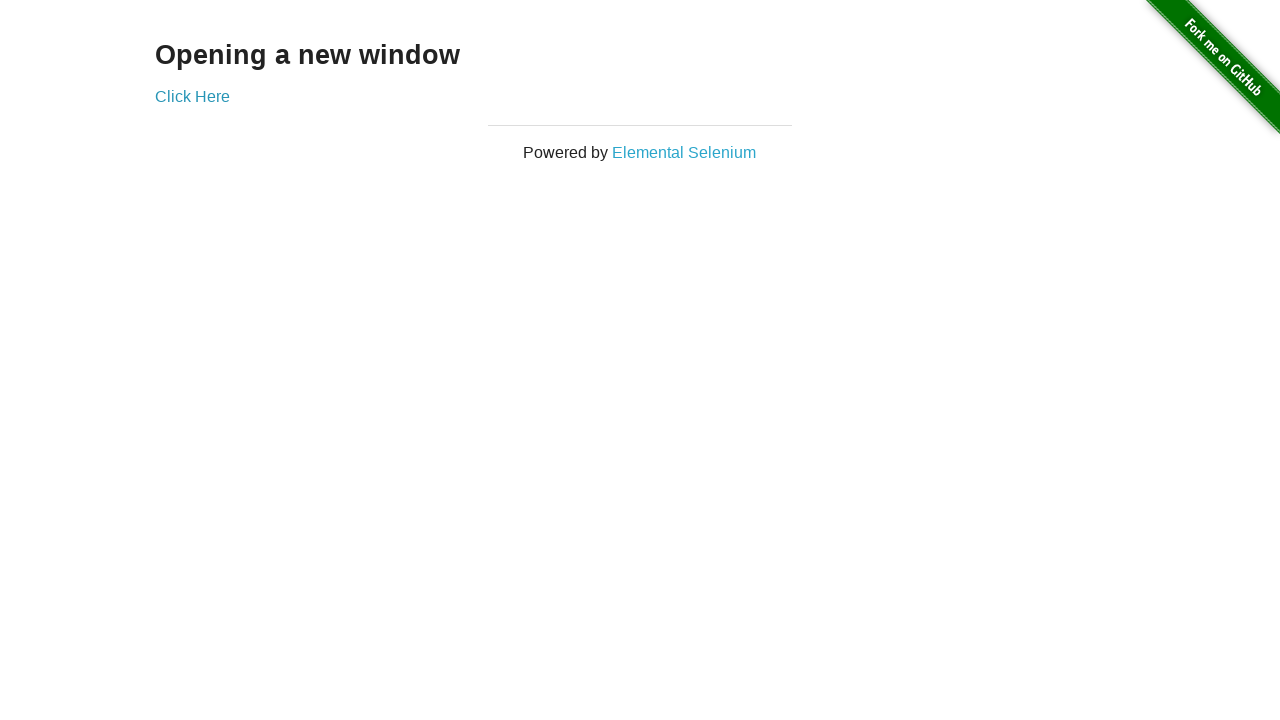

Verified original window title is not 'New Window'
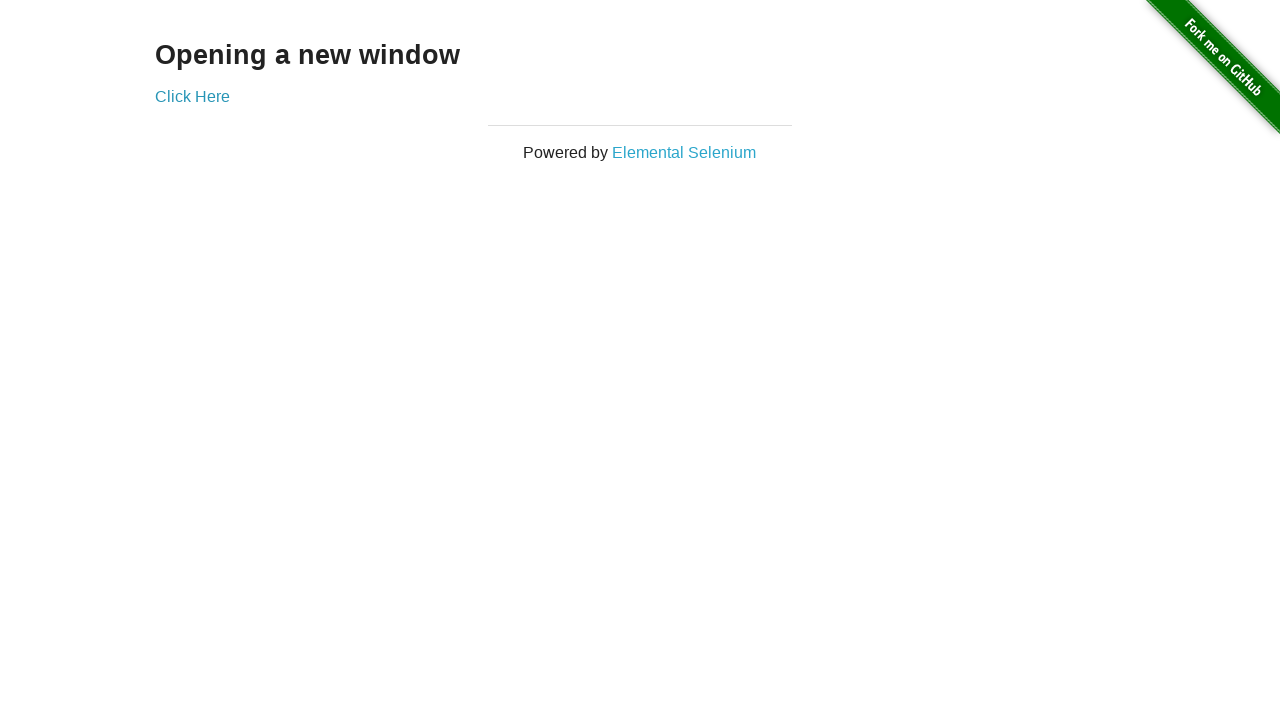

Verified new window title is 'New Window'
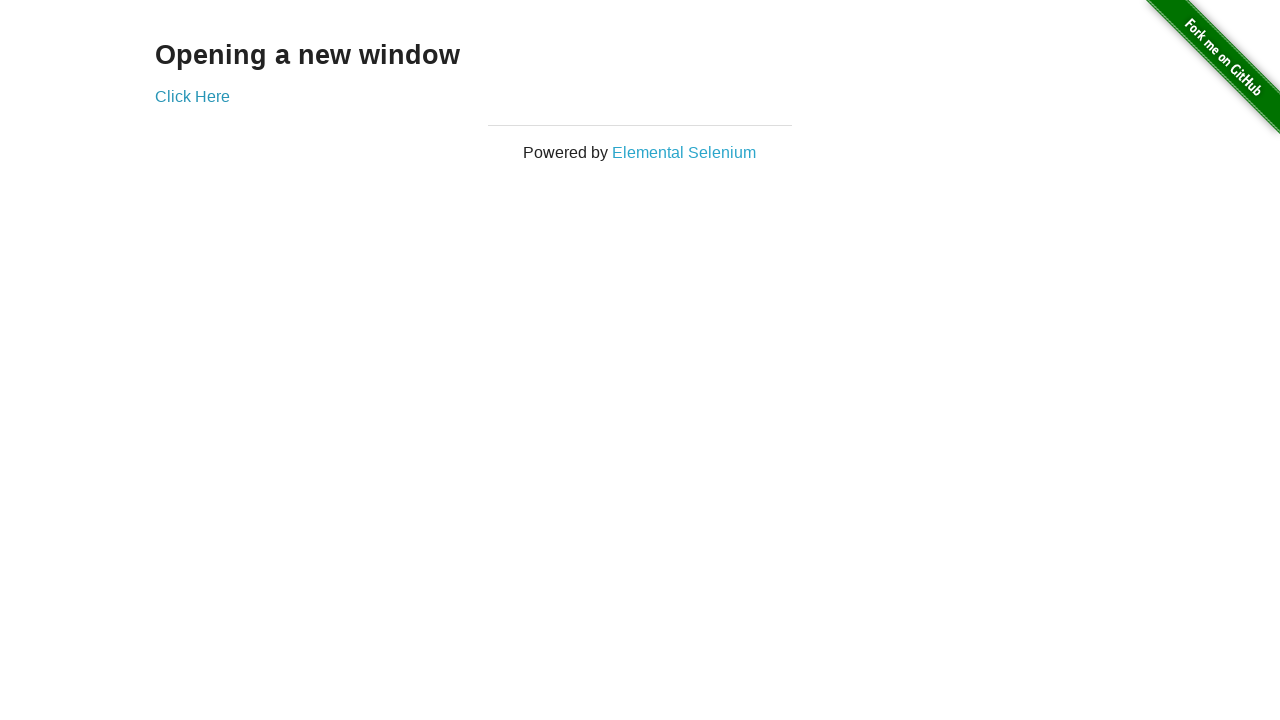

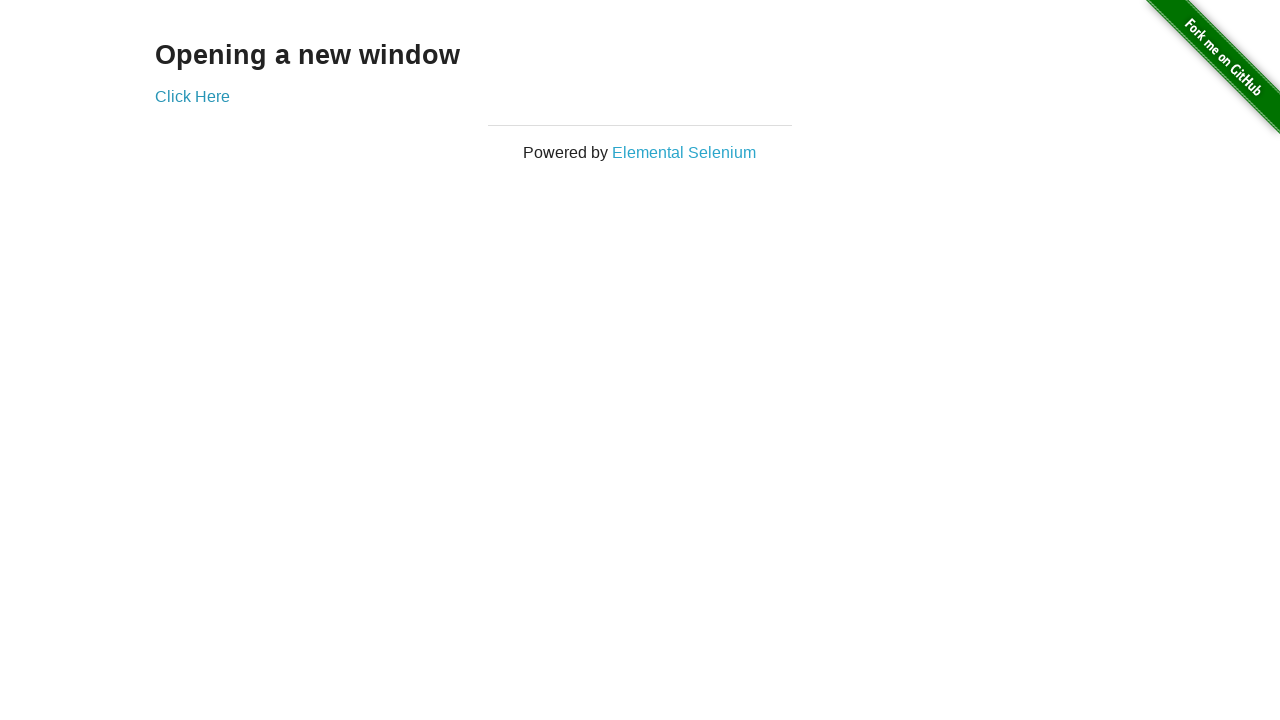